Gets the text content from the logo element

Starting URL: https://duckduckgo.com/

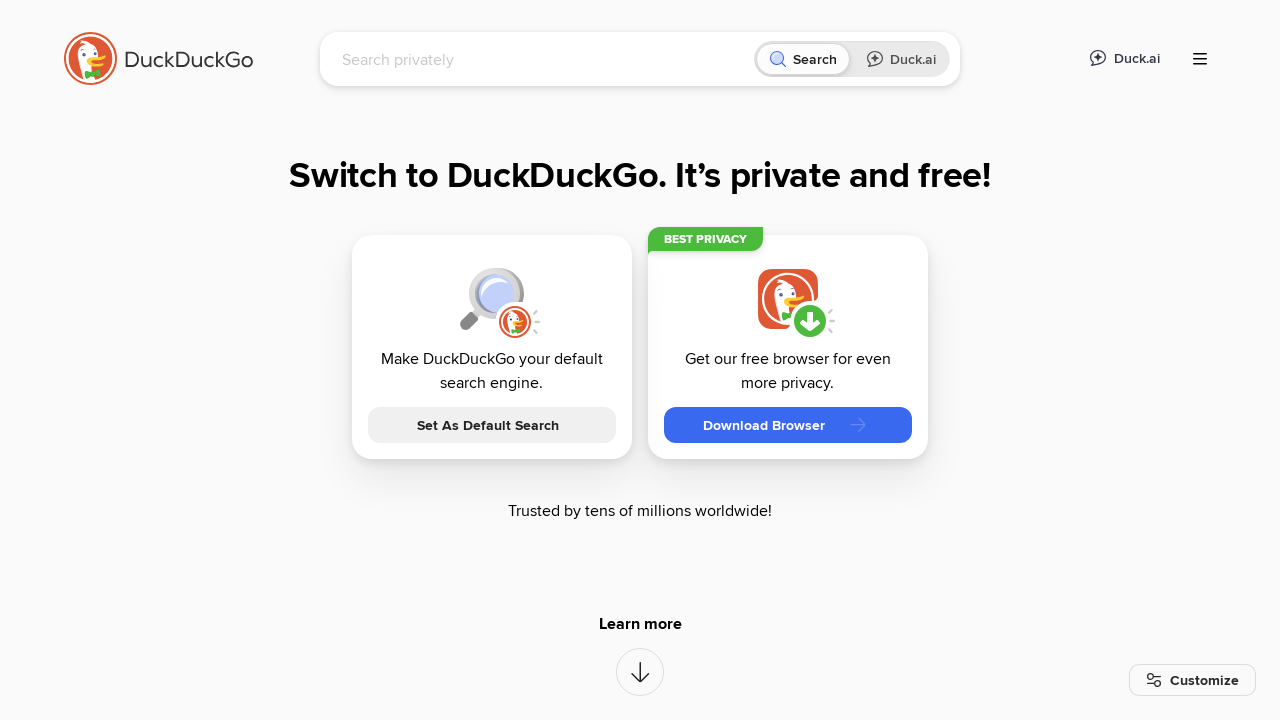

Navigated to DuckDuckGo homepage
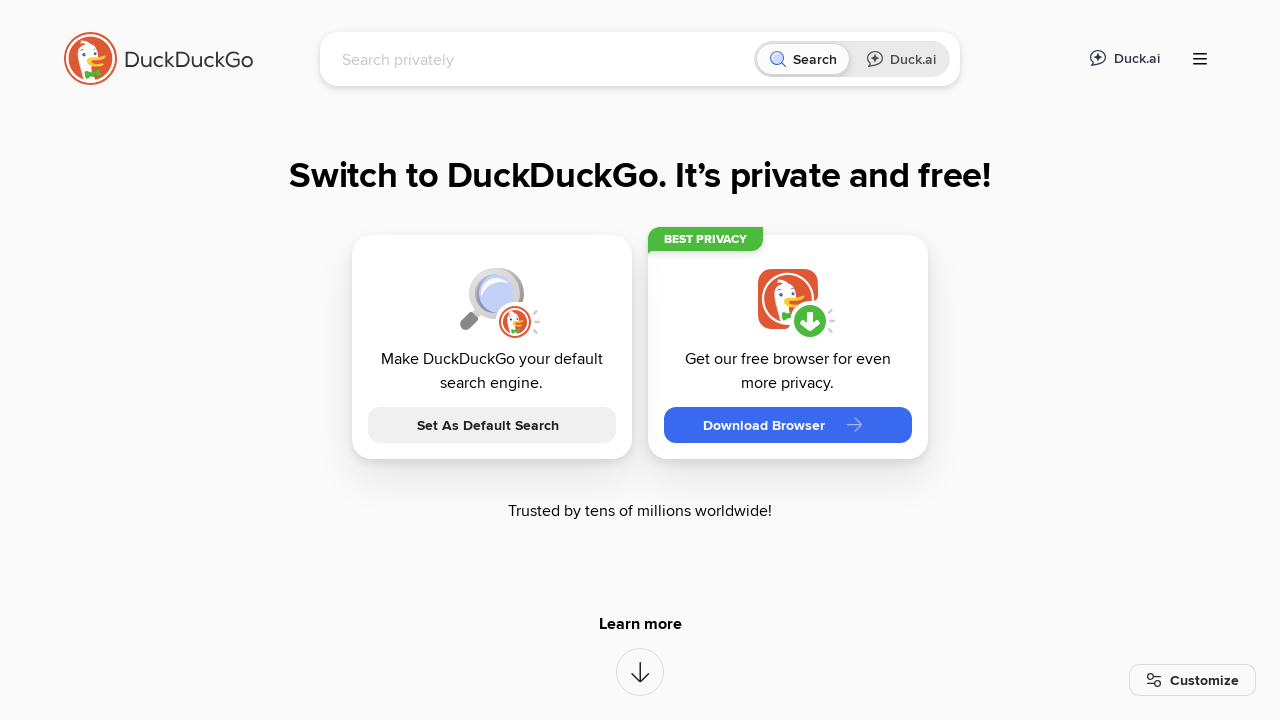

Located logo element
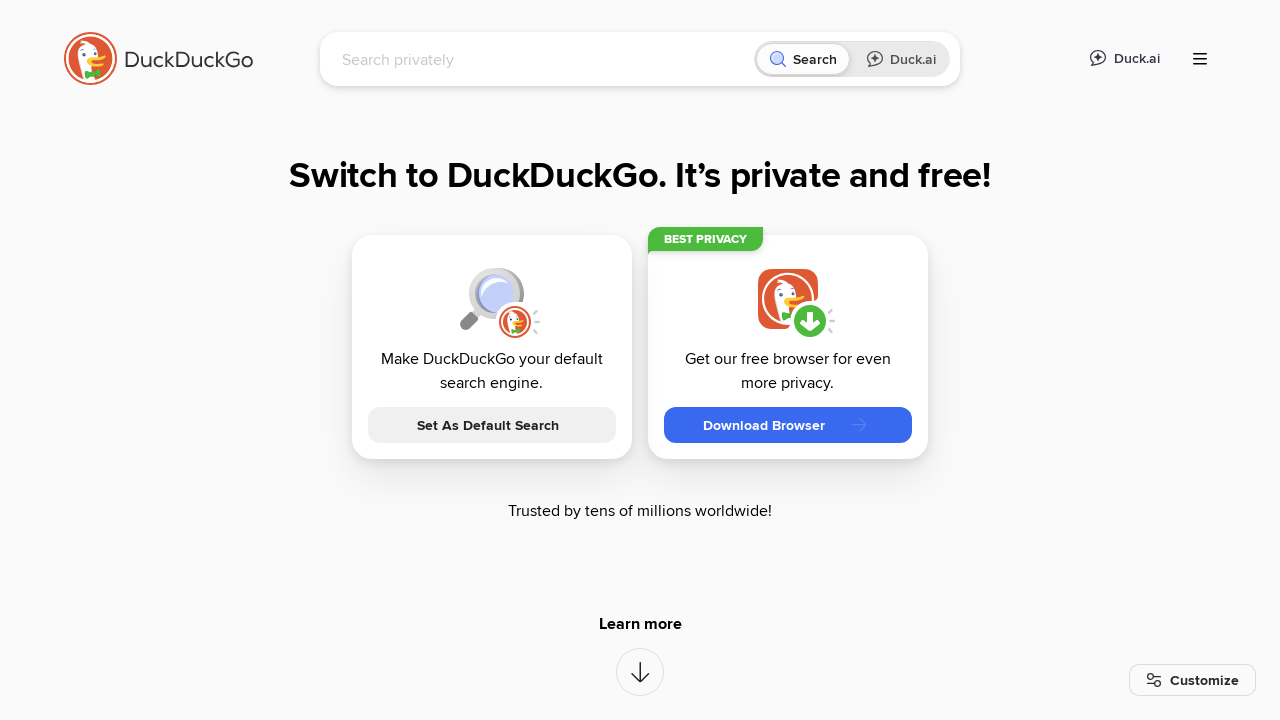

Retrieved text content from logo element: ''
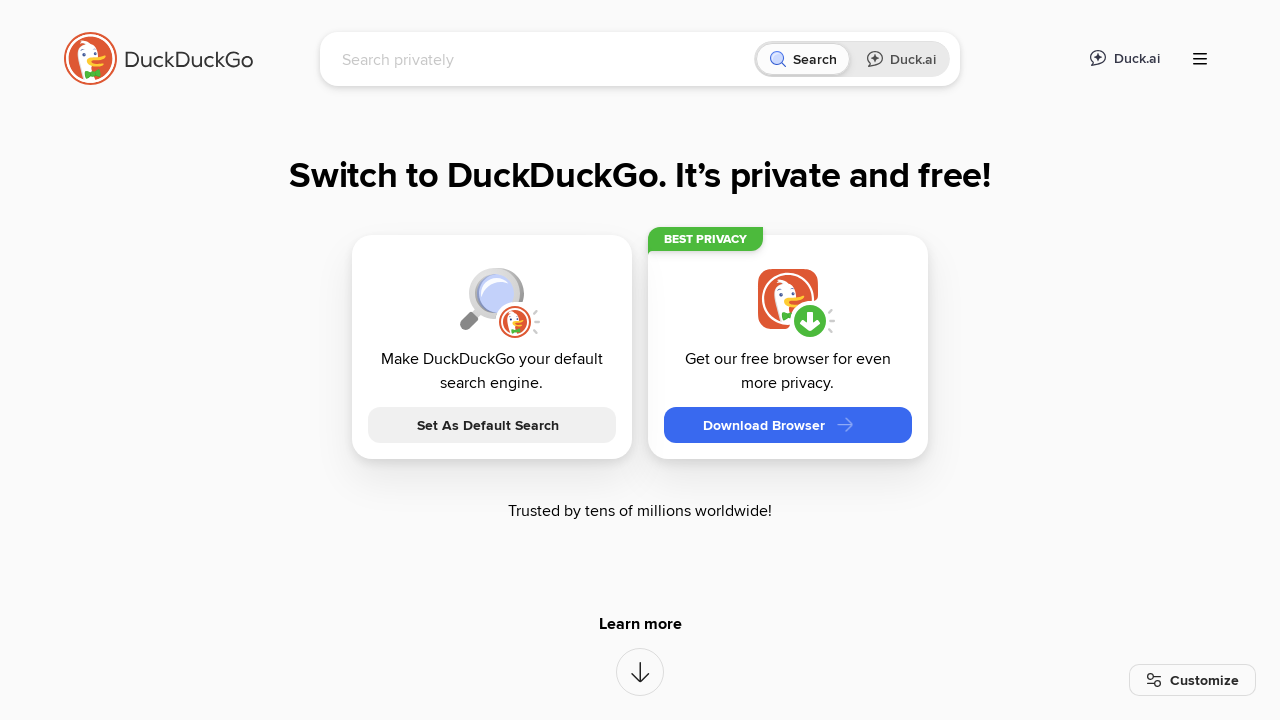

Verified logo element is visible
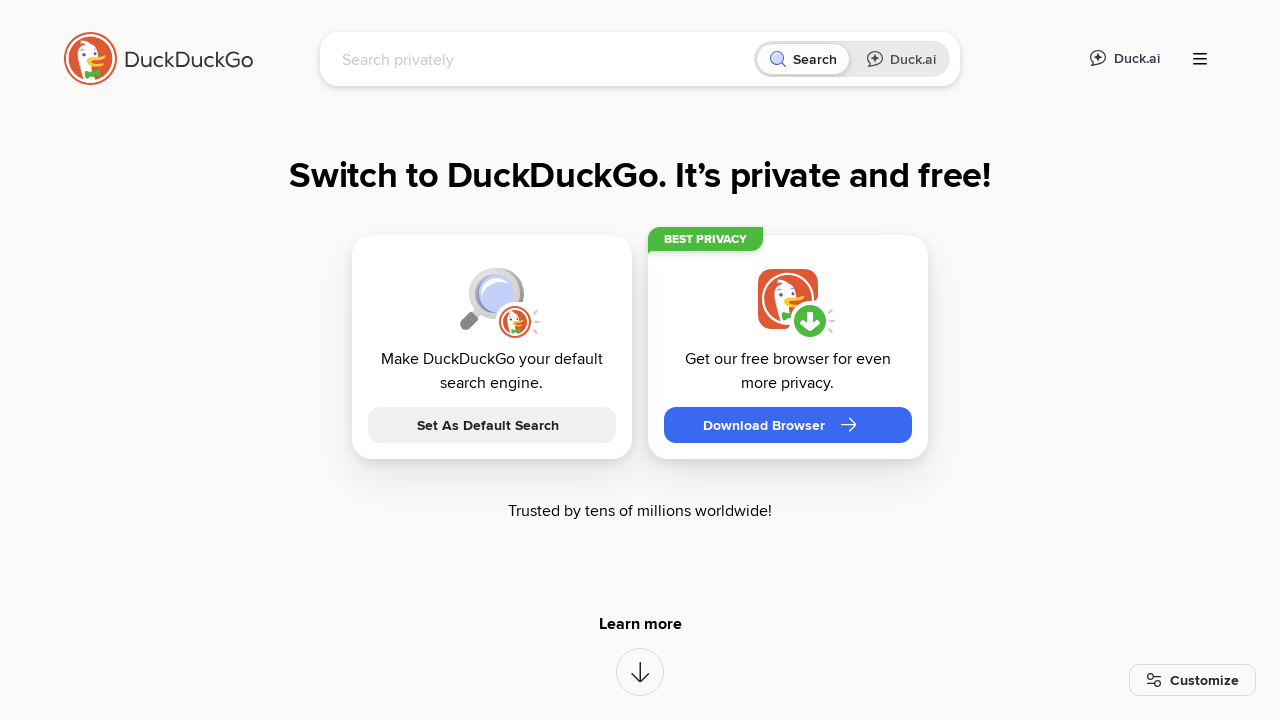

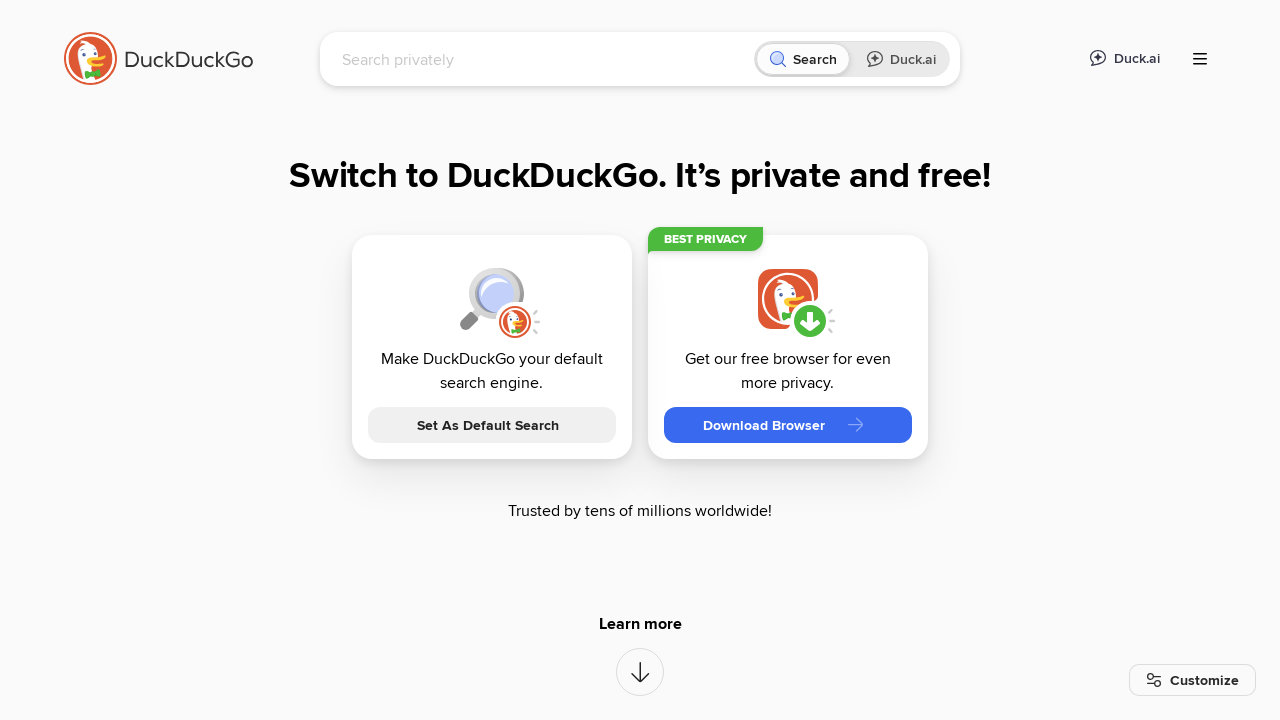